Tests explicit wait for element presence by waiting for paragraph with "dev magic" text

Starting URL: https://kristinek.github.io/site/examples/sync

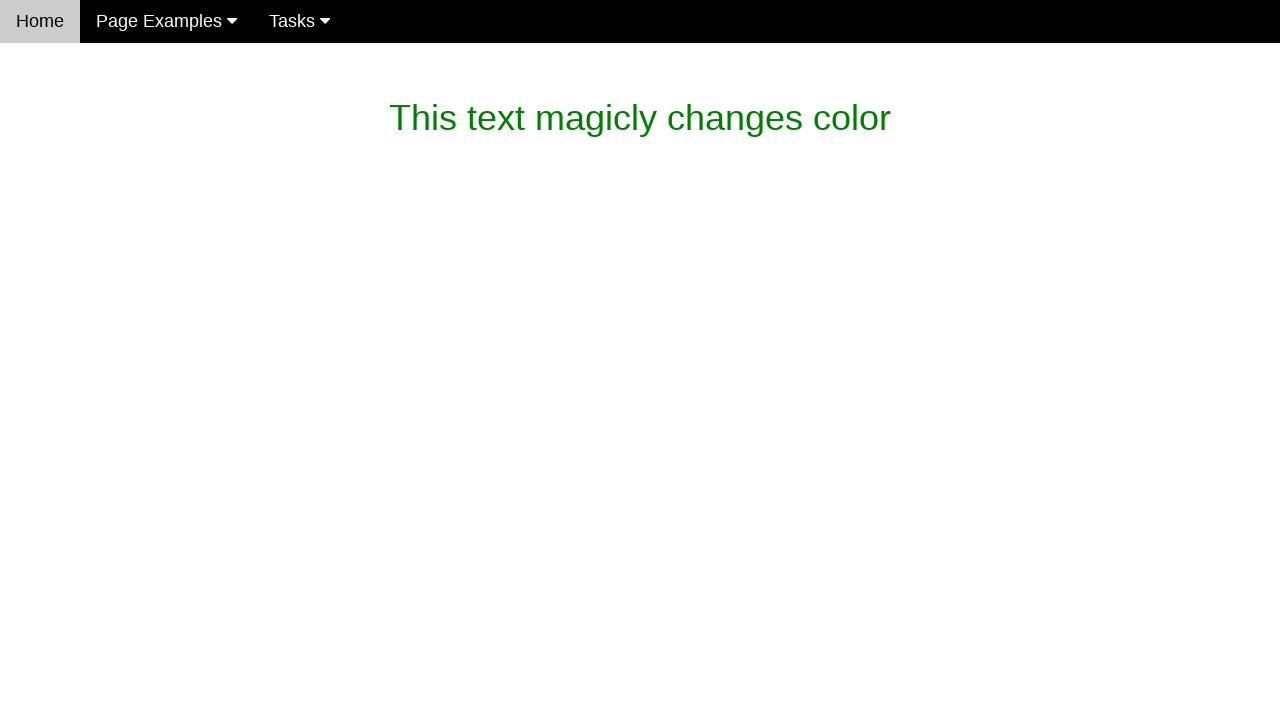

Waited for paragraph with 'dev magic' text to be present
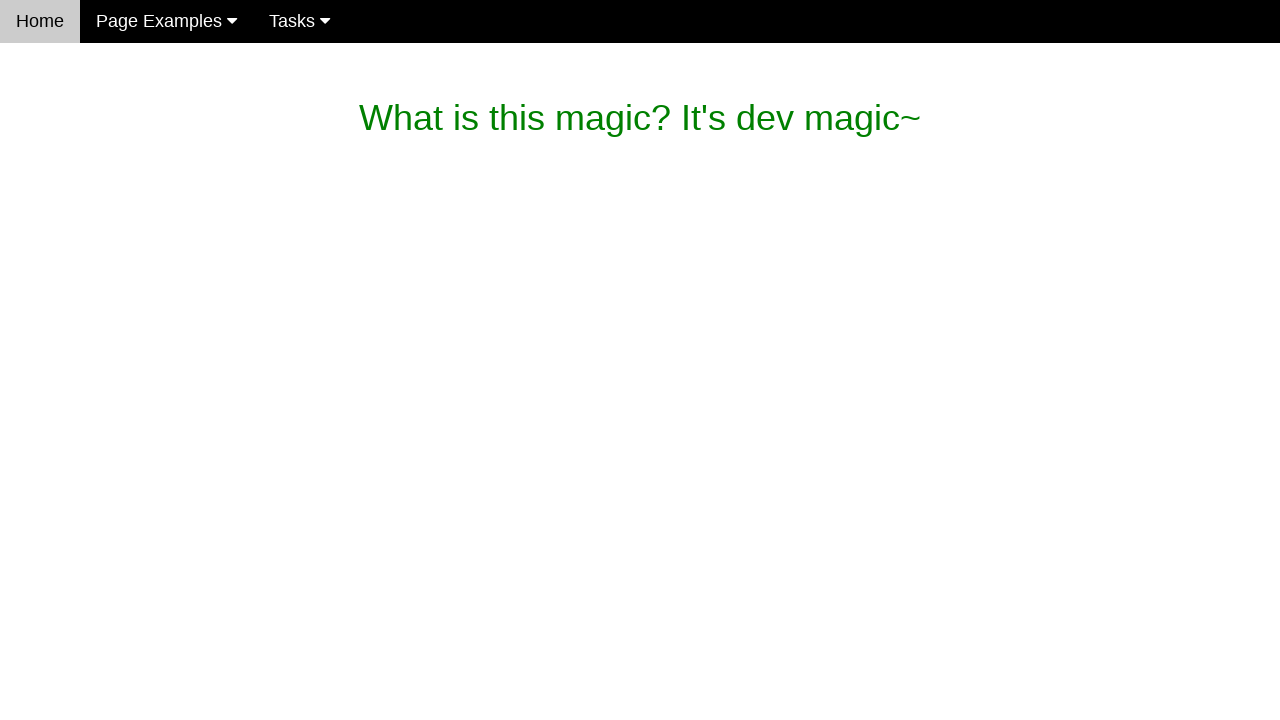

Verified paragraph text content matches expected 'What is this magic? It's dev magic~'
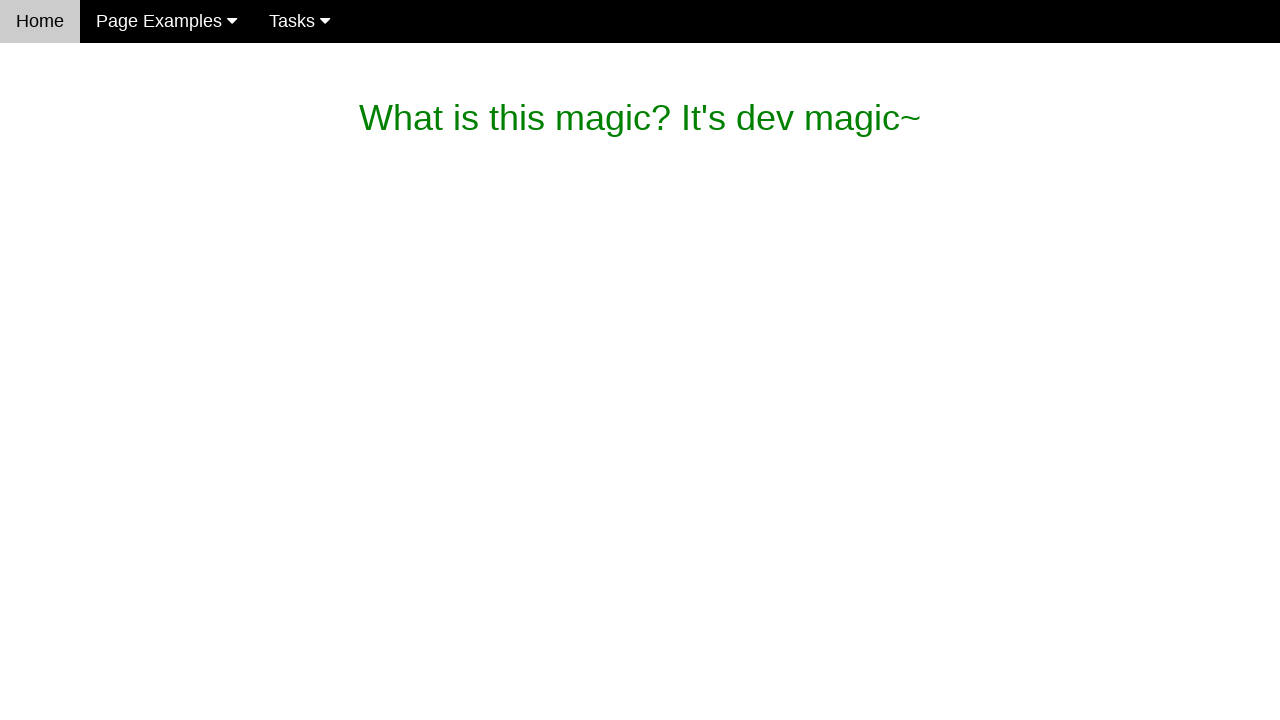

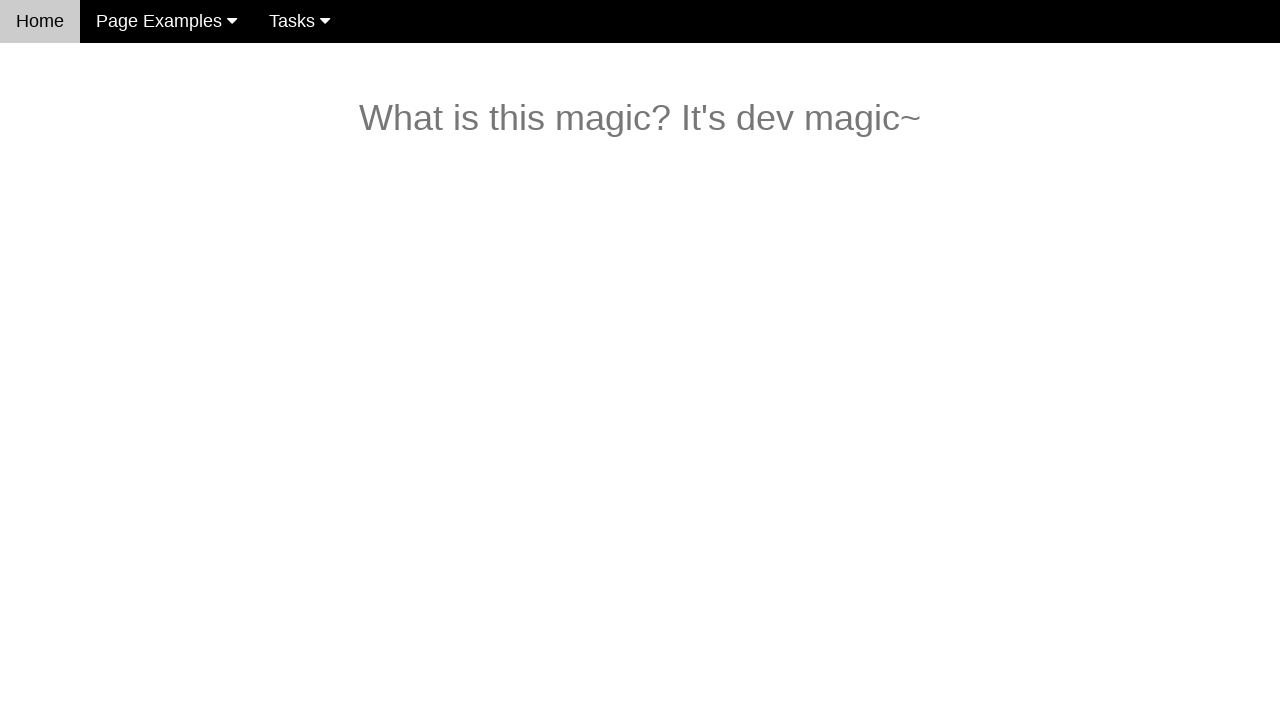